Tests handling of new browser tabs by clicking a button that opens a new tab, switching focus between the original and new tabs, and then closing the new tab.

Starting URL: https://demoqa.com/browser-windows

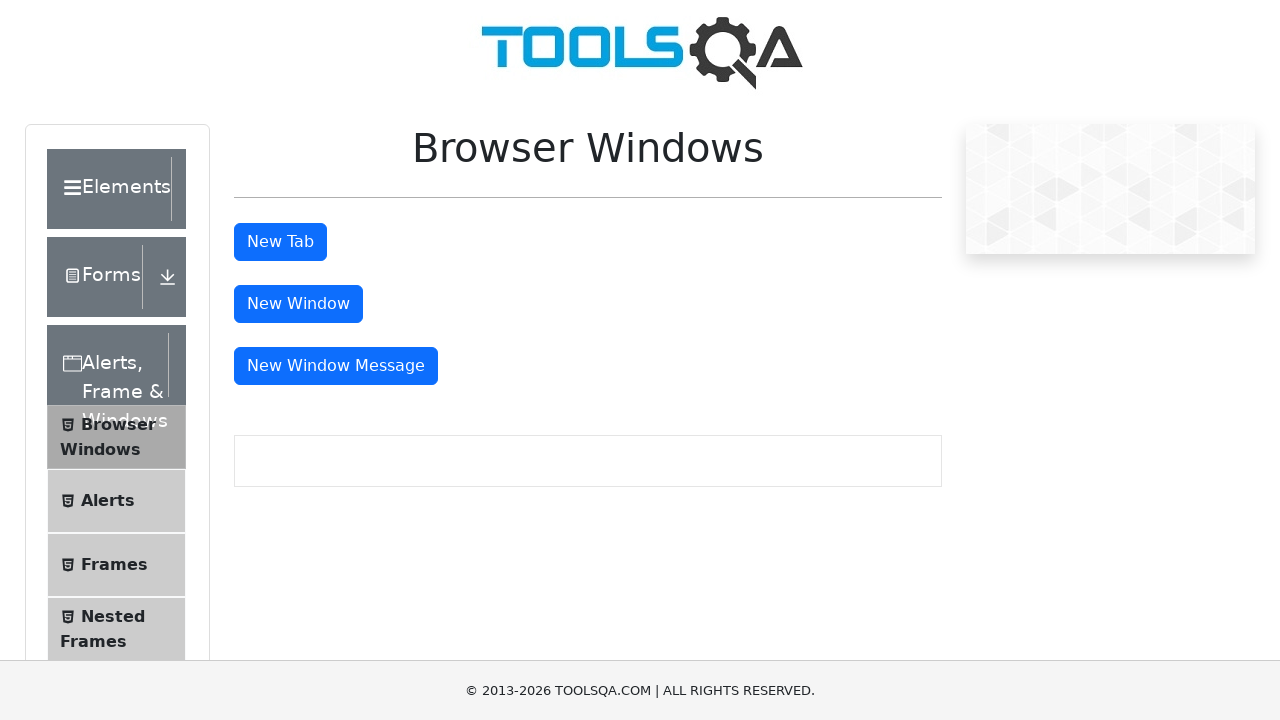

Waited for tab button selector to be ready
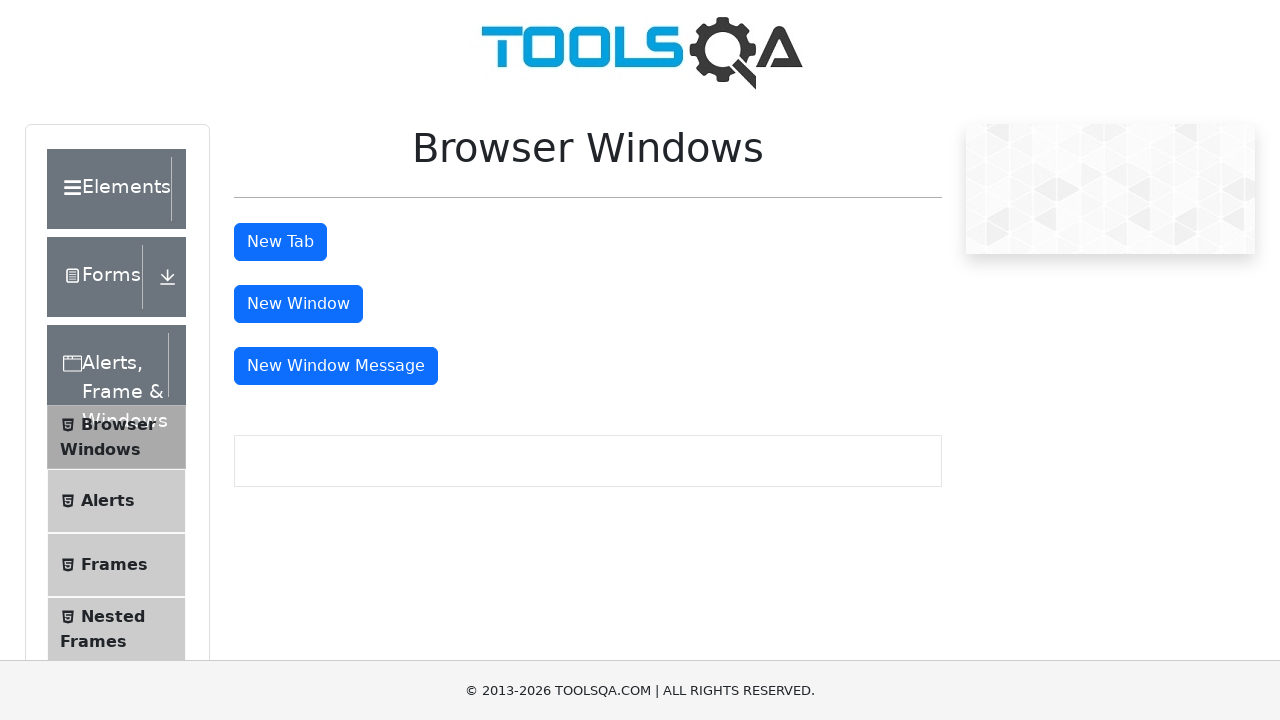

Clicked tab button to open new tab at (280, 242) on #tabButton
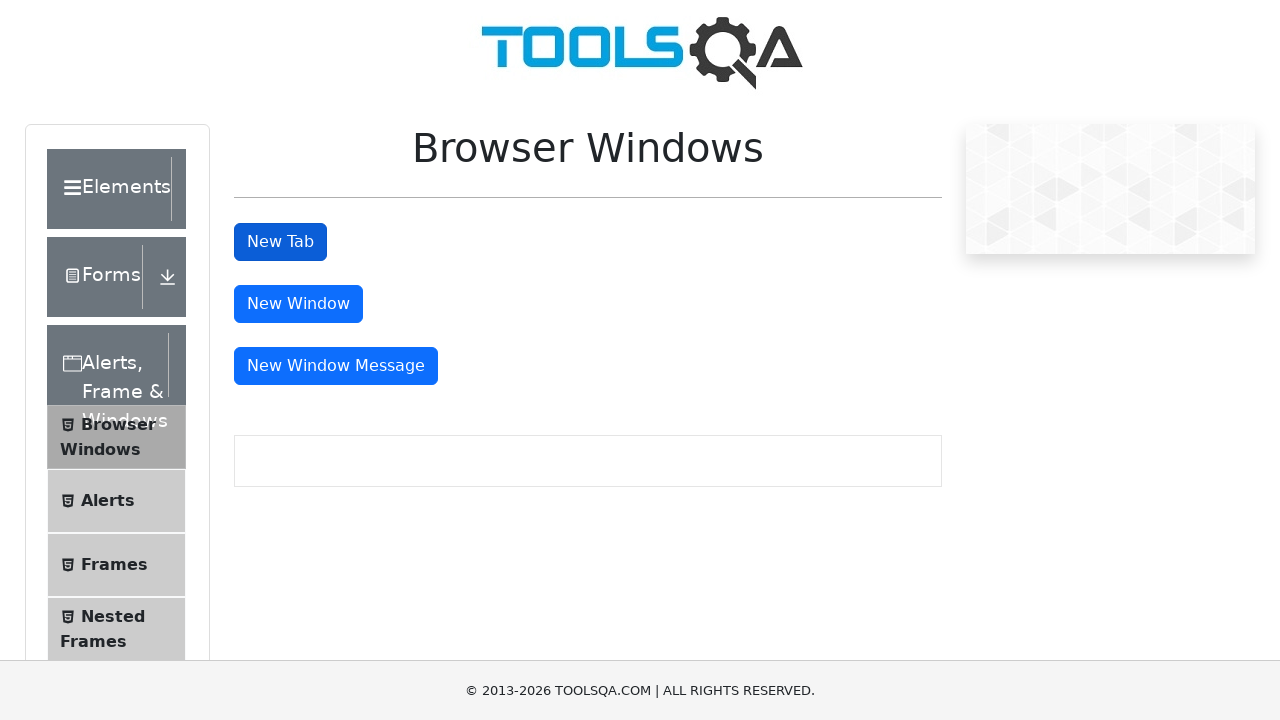

Captured new page object from context
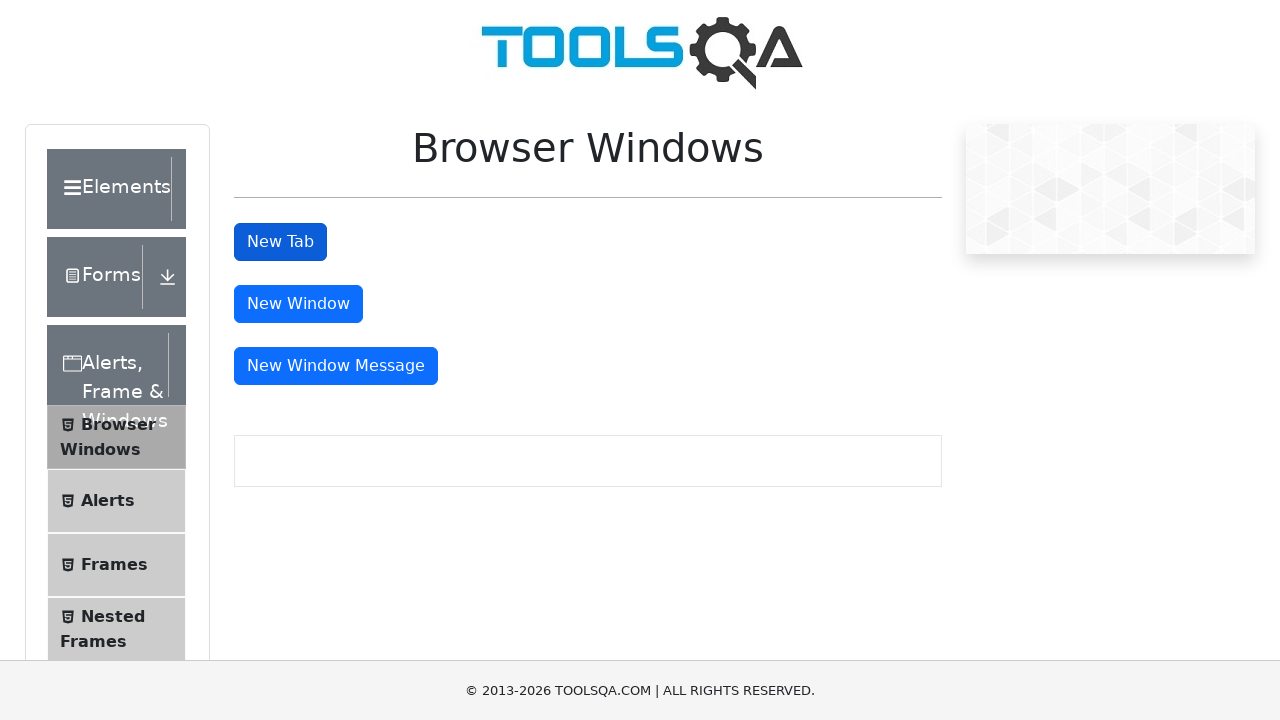

New page loaded and DOM content rendered
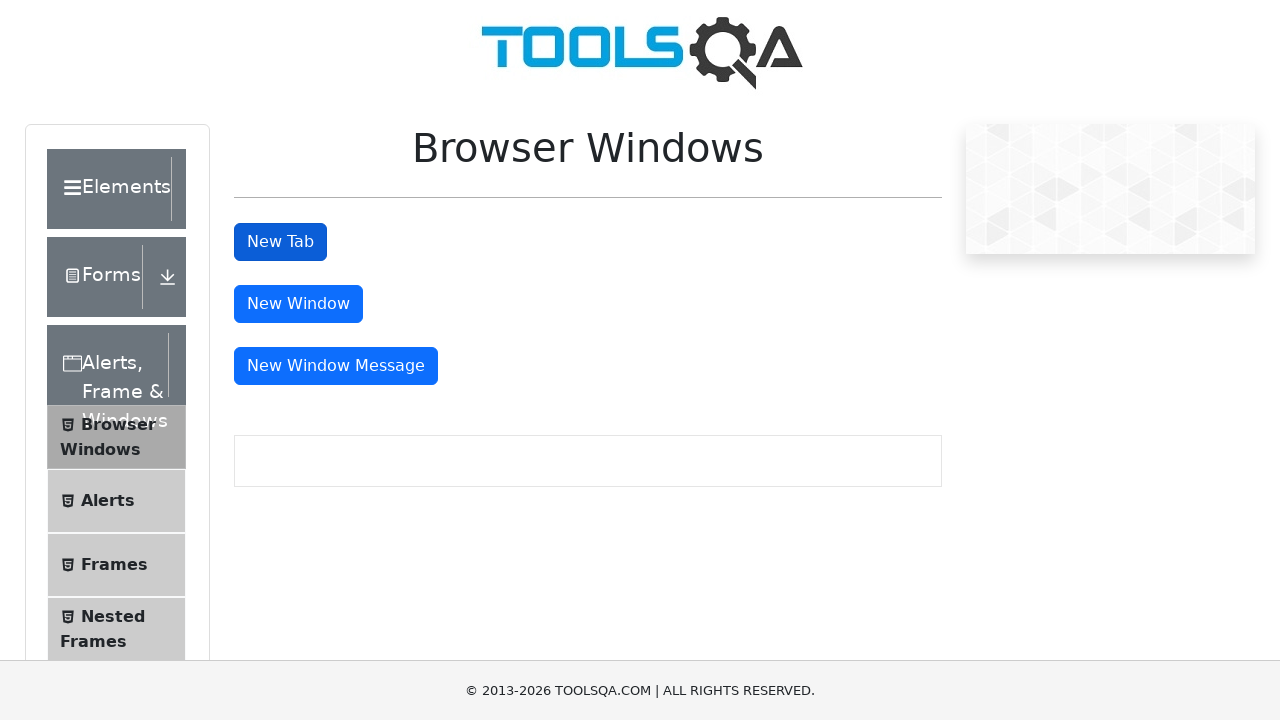

Verified new tab URL: https://demoqa.com/sample
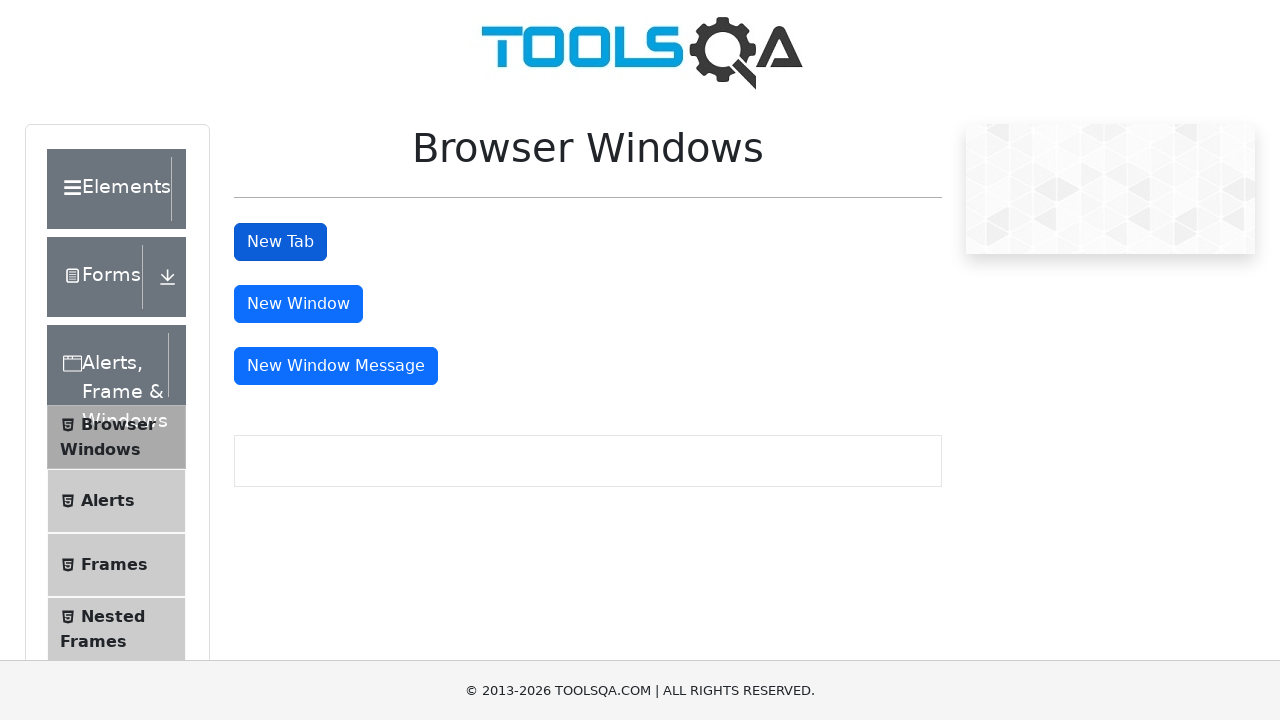

Switched focus to original page
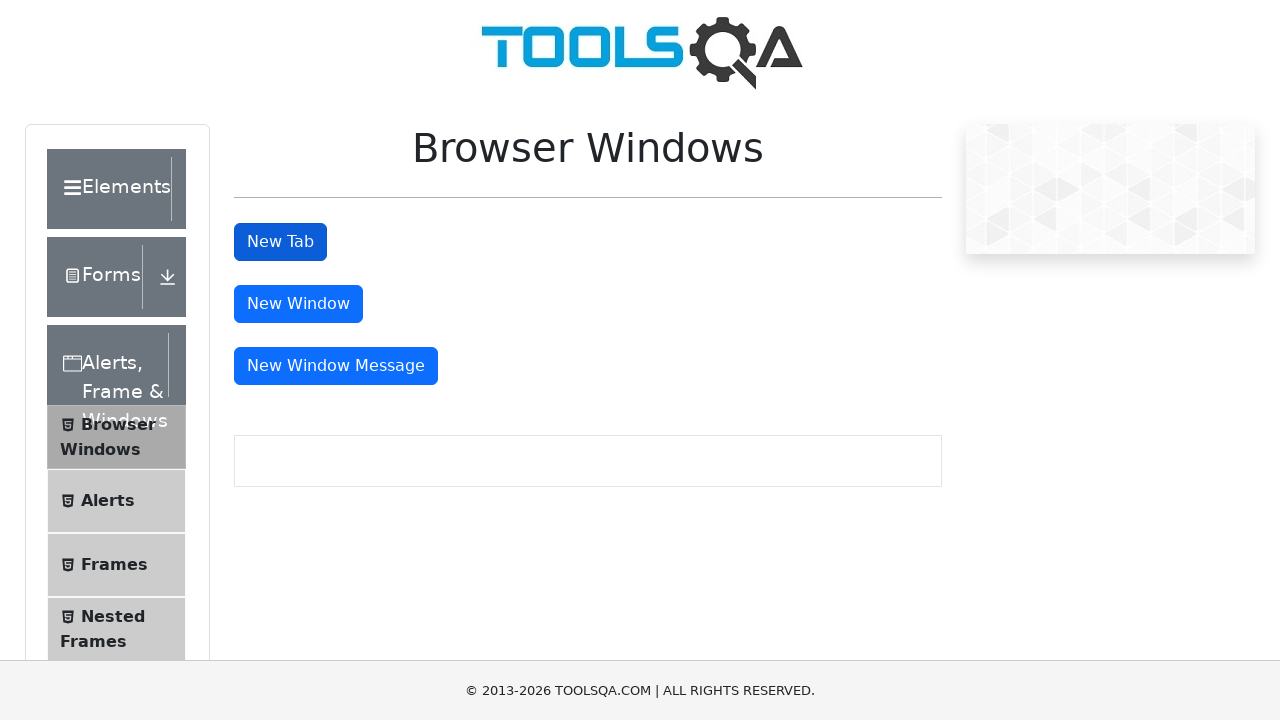

Verified original page URL: https://demoqa.com/browser-windows
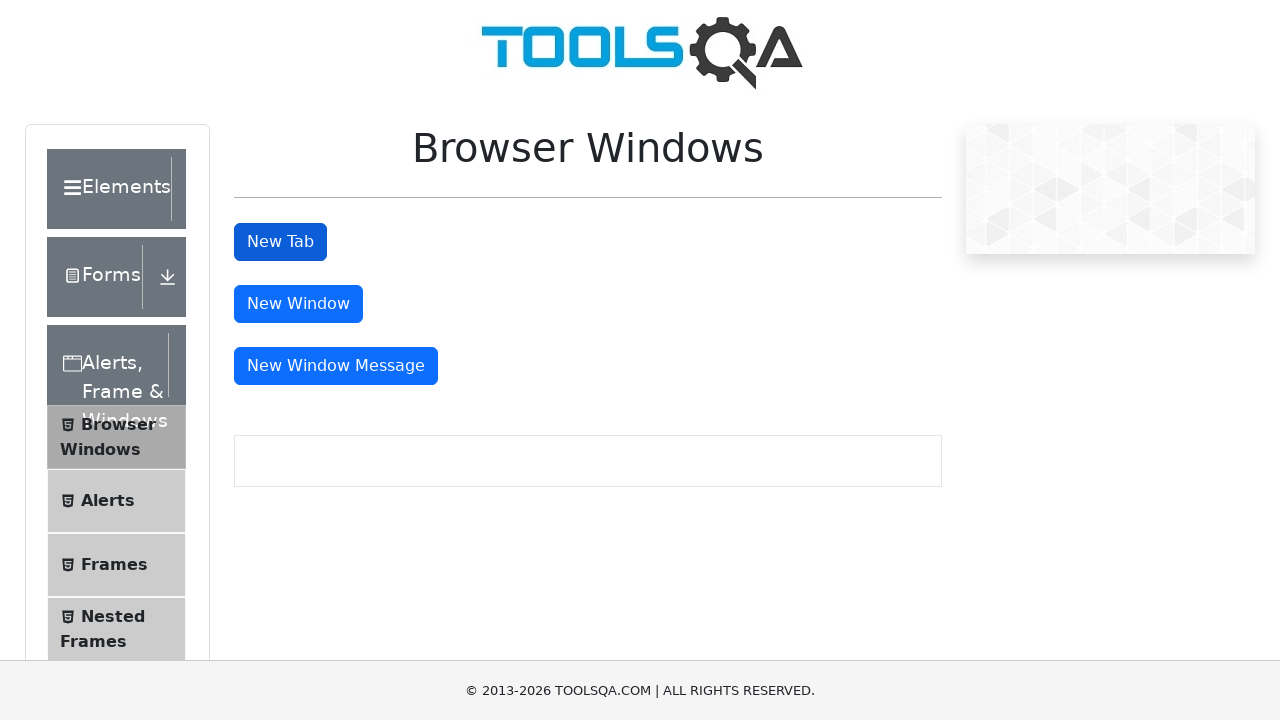

Switched focus back to new tab
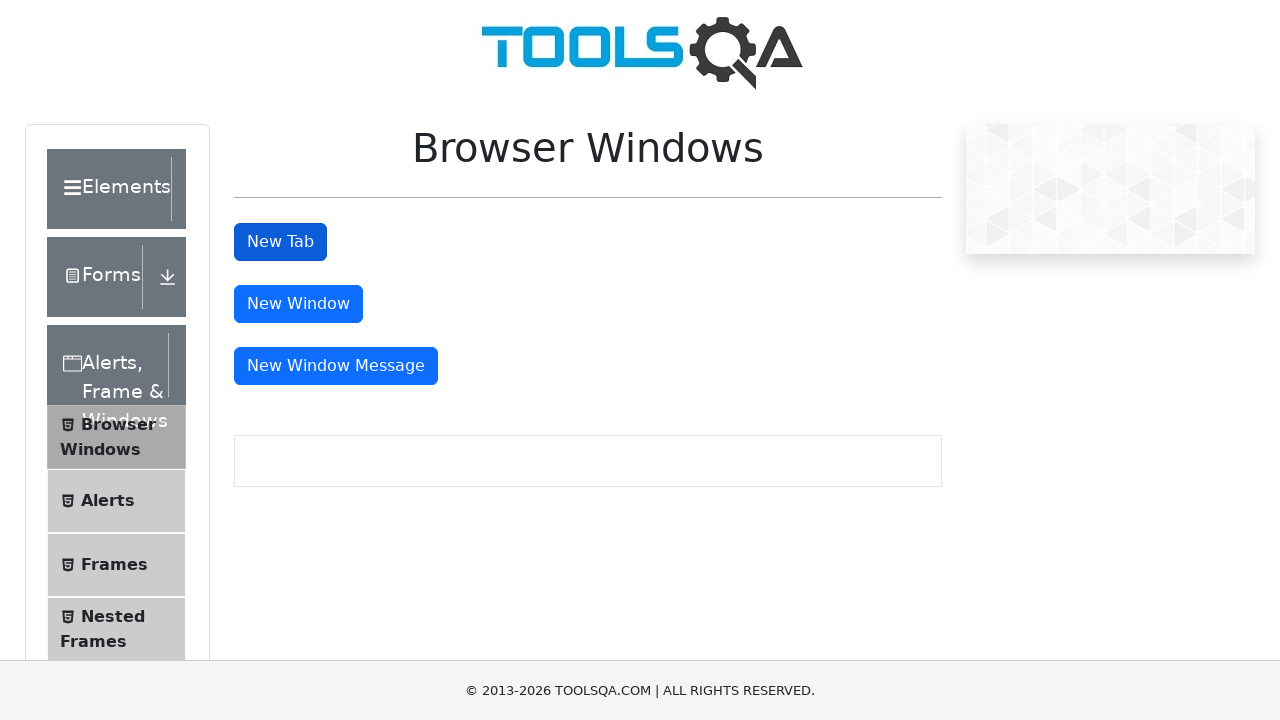

Verified switched back to new tab URL: https://demoqa.com/sample
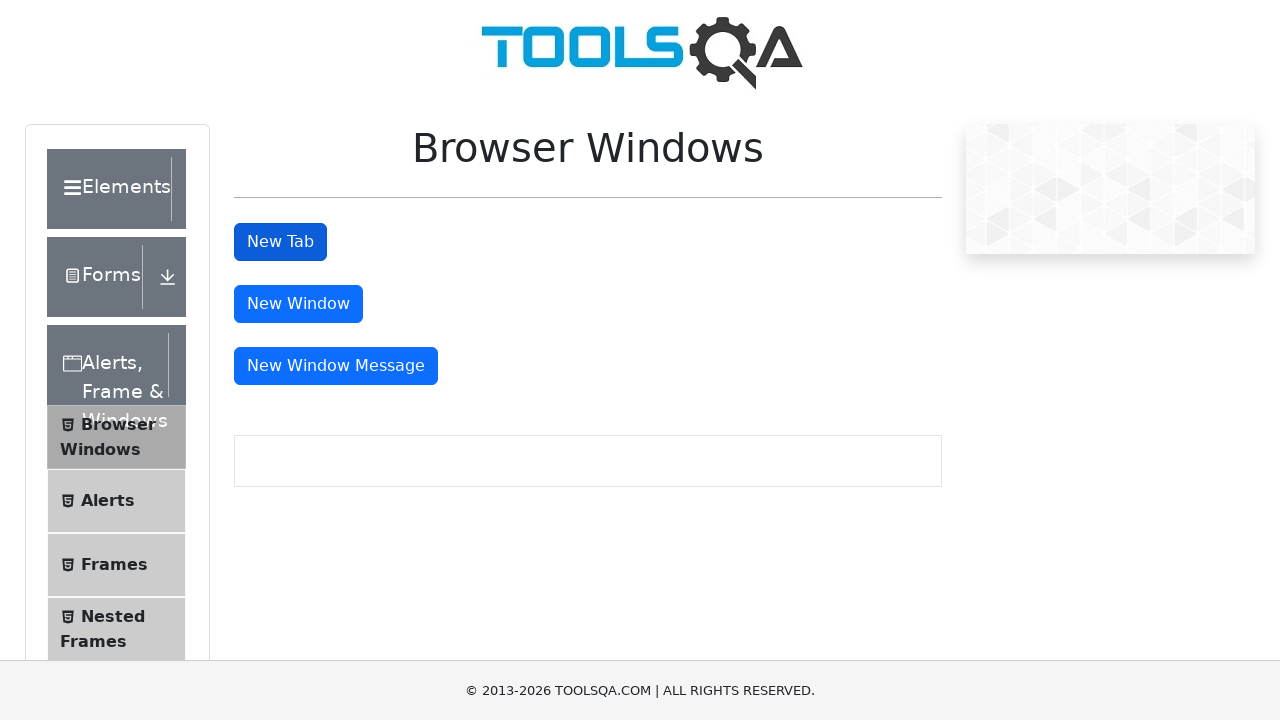

Closed the new tab
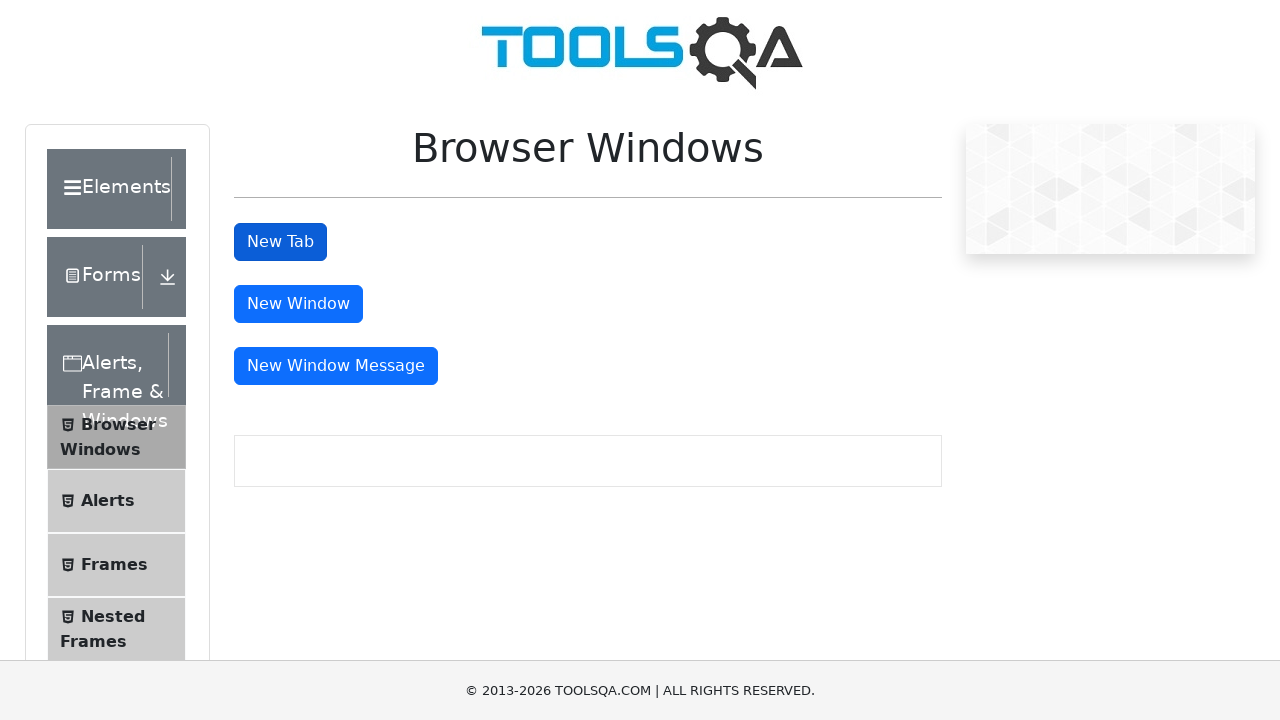

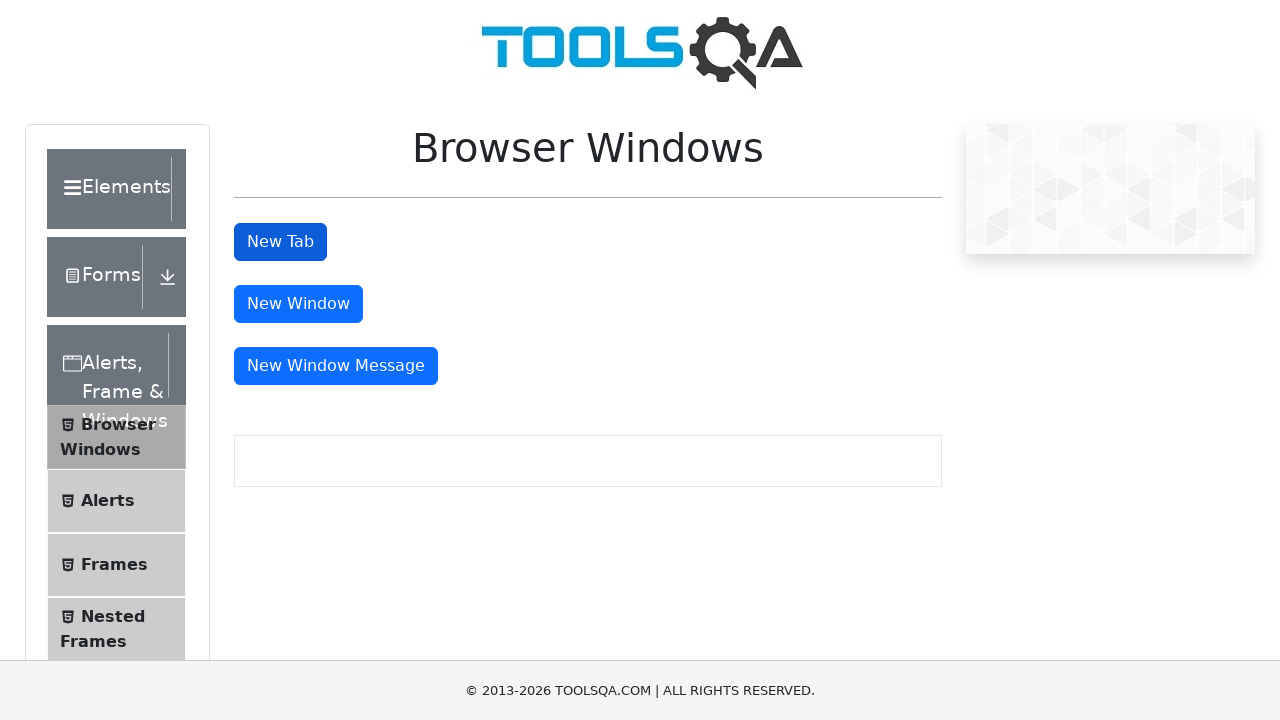